Tests dropdown selection functionality by selecting options using different methods (index, value, visible text) and verifies the dropdown contains expected number of options

Starting URL: https://the-internet.herokuapp.com/dropdown

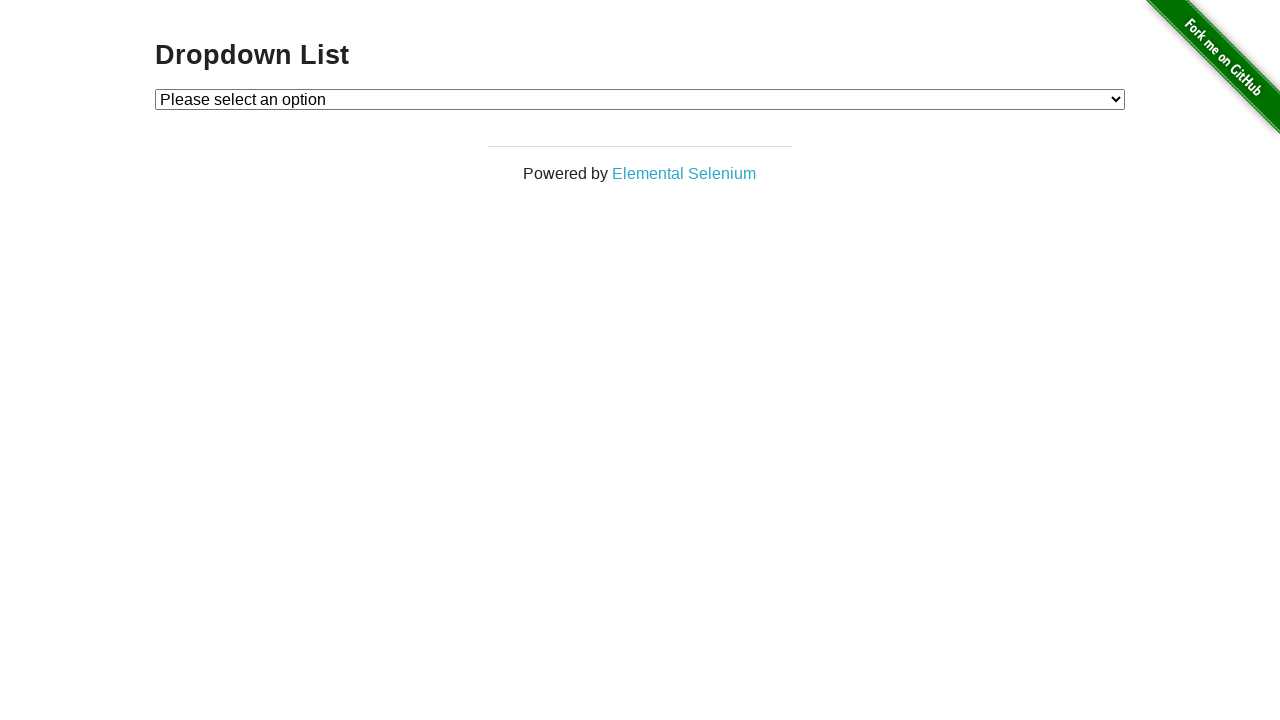

Navigated to dropdown test page
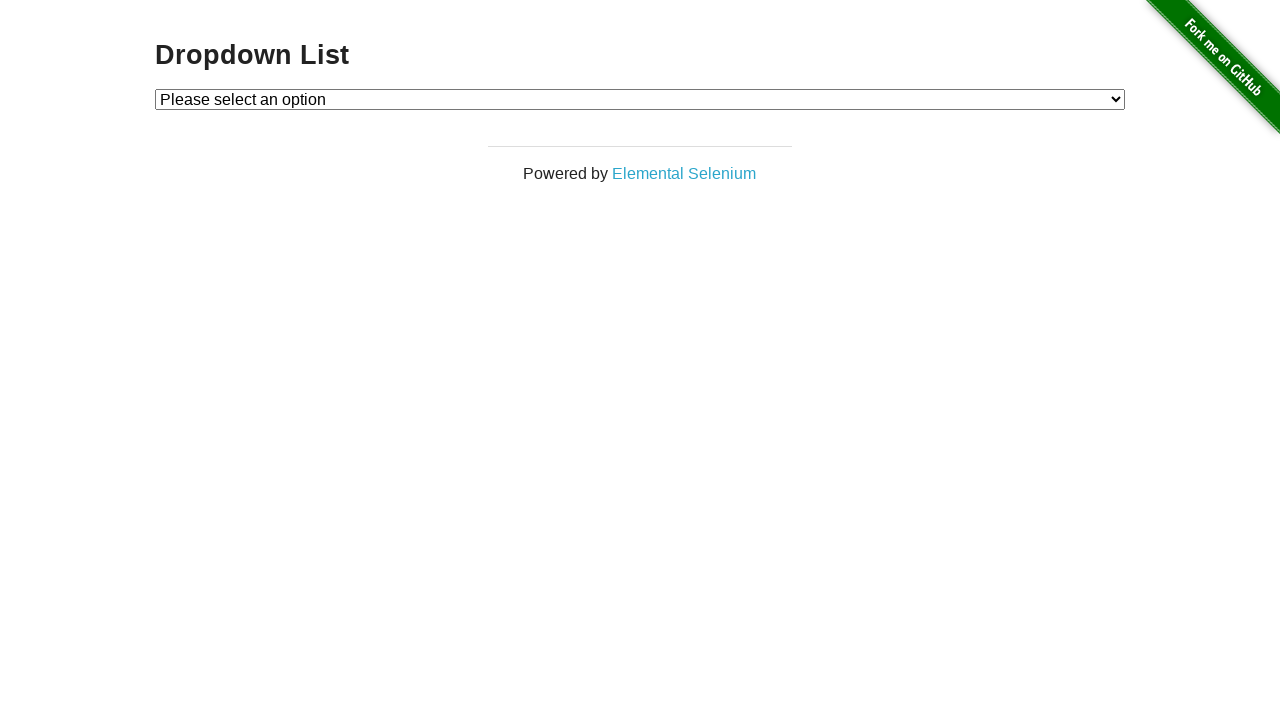

Located dropdown element
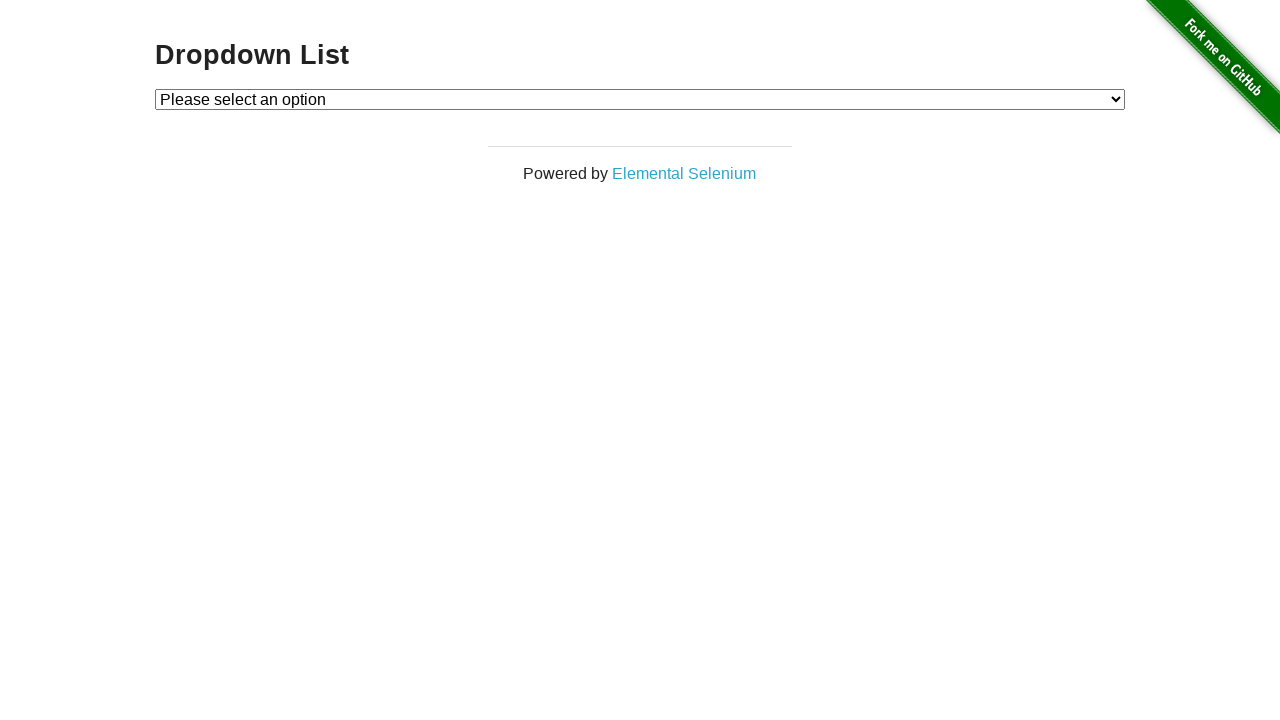

Selected Option 1 by index (index=1) on #dropdown
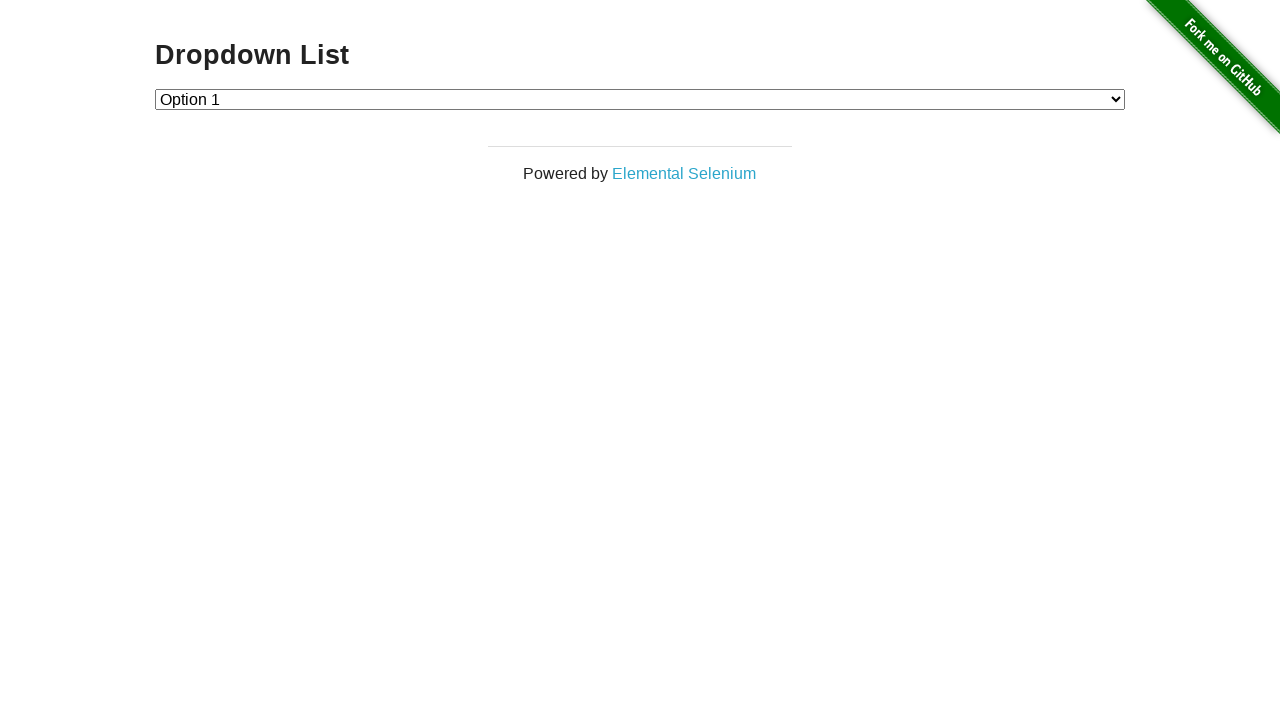

Selected Option 2 by value (value='2') on #dropdown
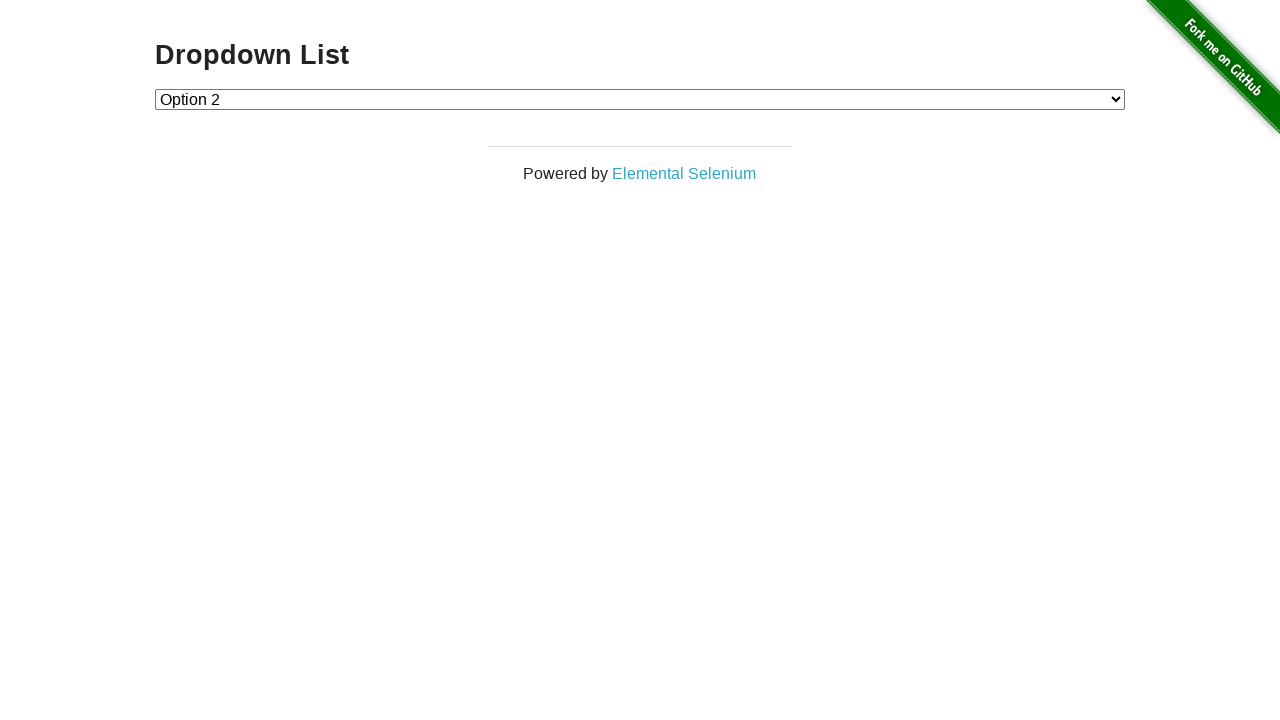

Selected Option 1 by visible text (label='Option 1') on #dropdown
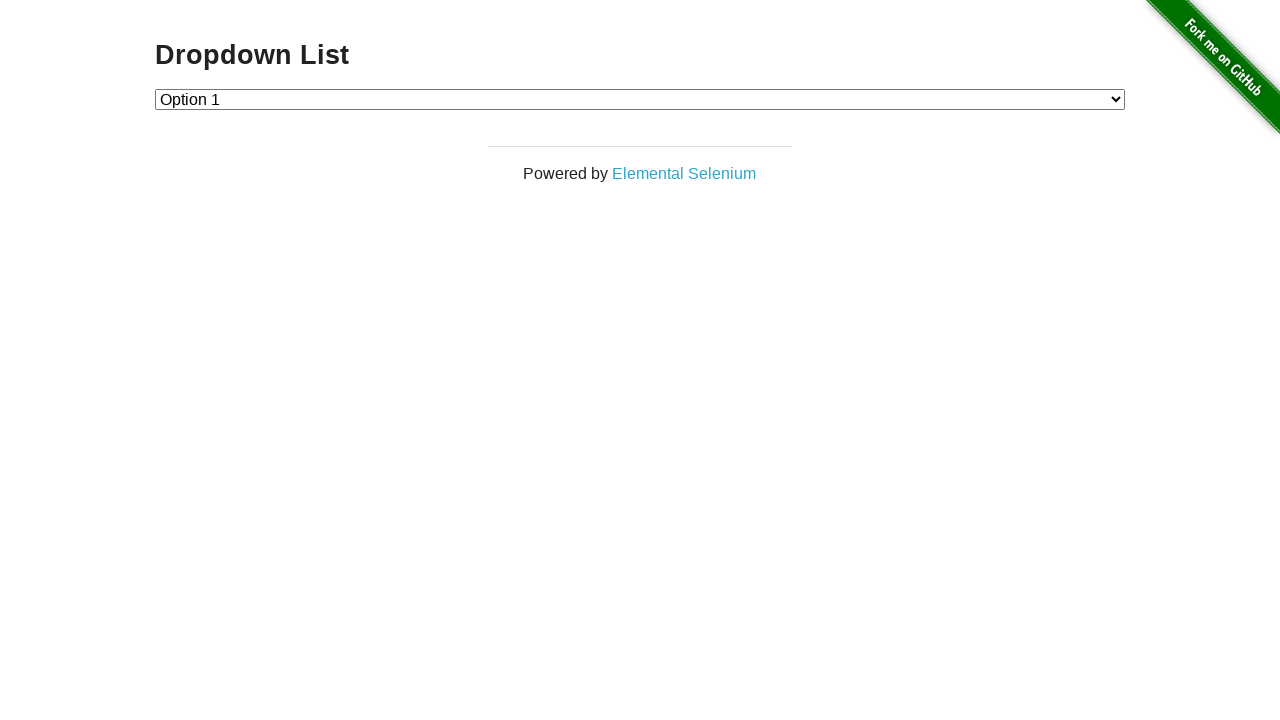

Retrieved all dropdown options
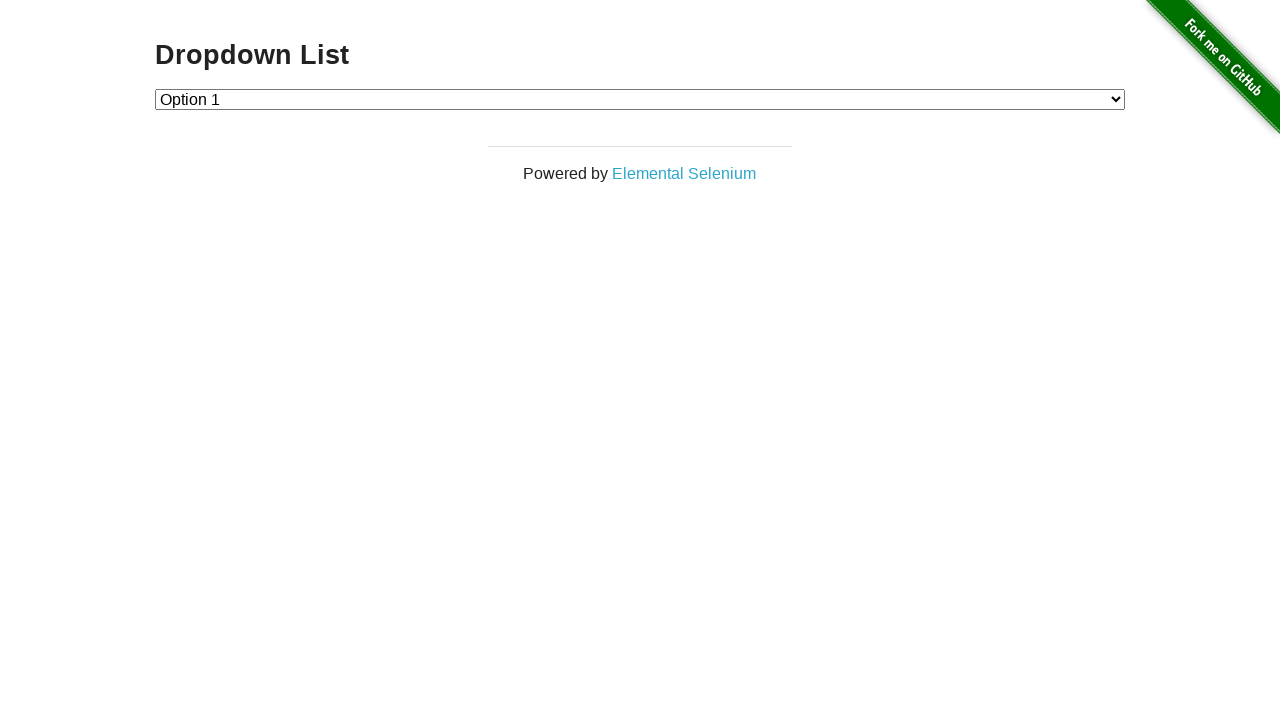

Verified dropdown contains exactly 3 options (placeholder + Option 1 + Option 2)
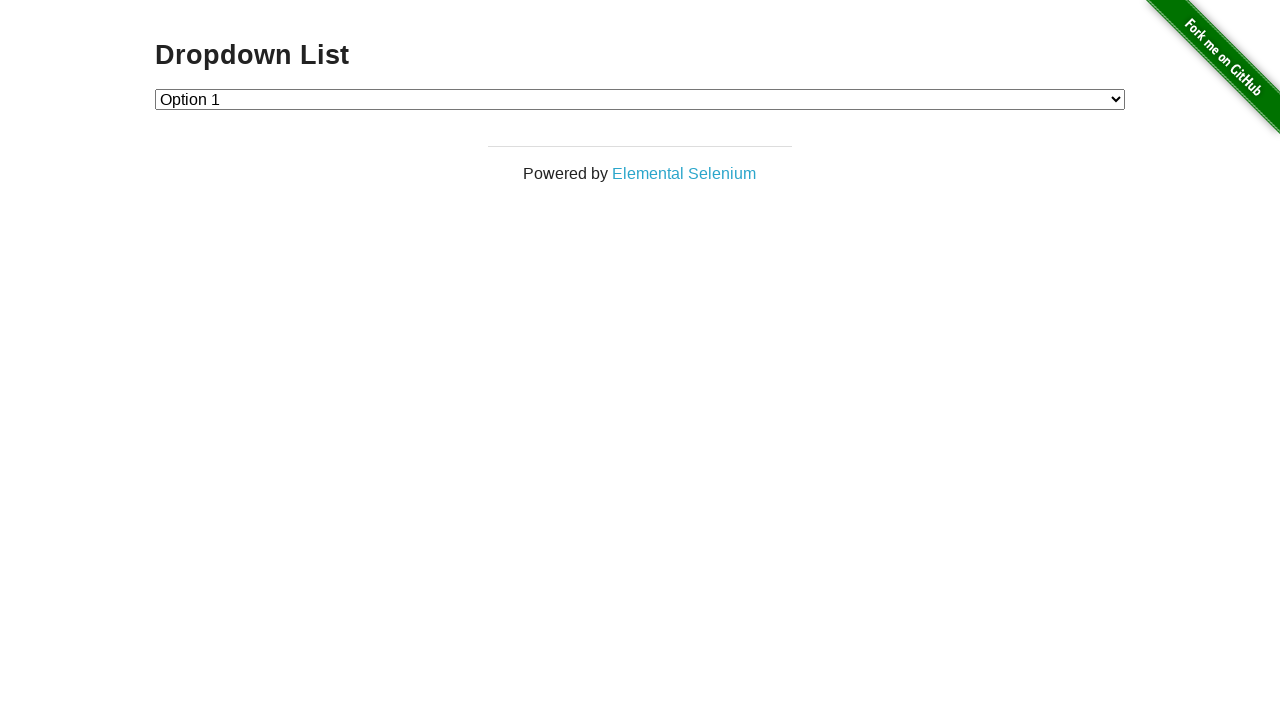

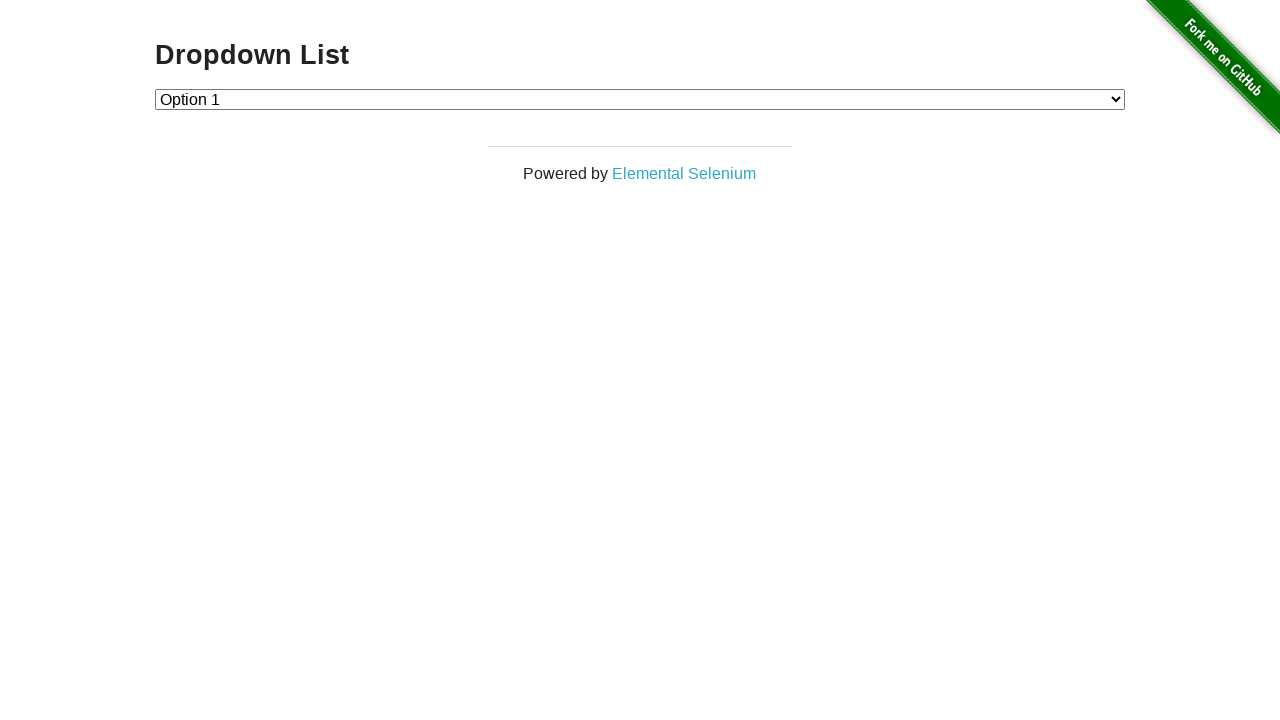